Tests opening a new separate window by clicking through a tab and button, then switching between windows

Starting URL: https://demo.automationtesting.in/Windows.html

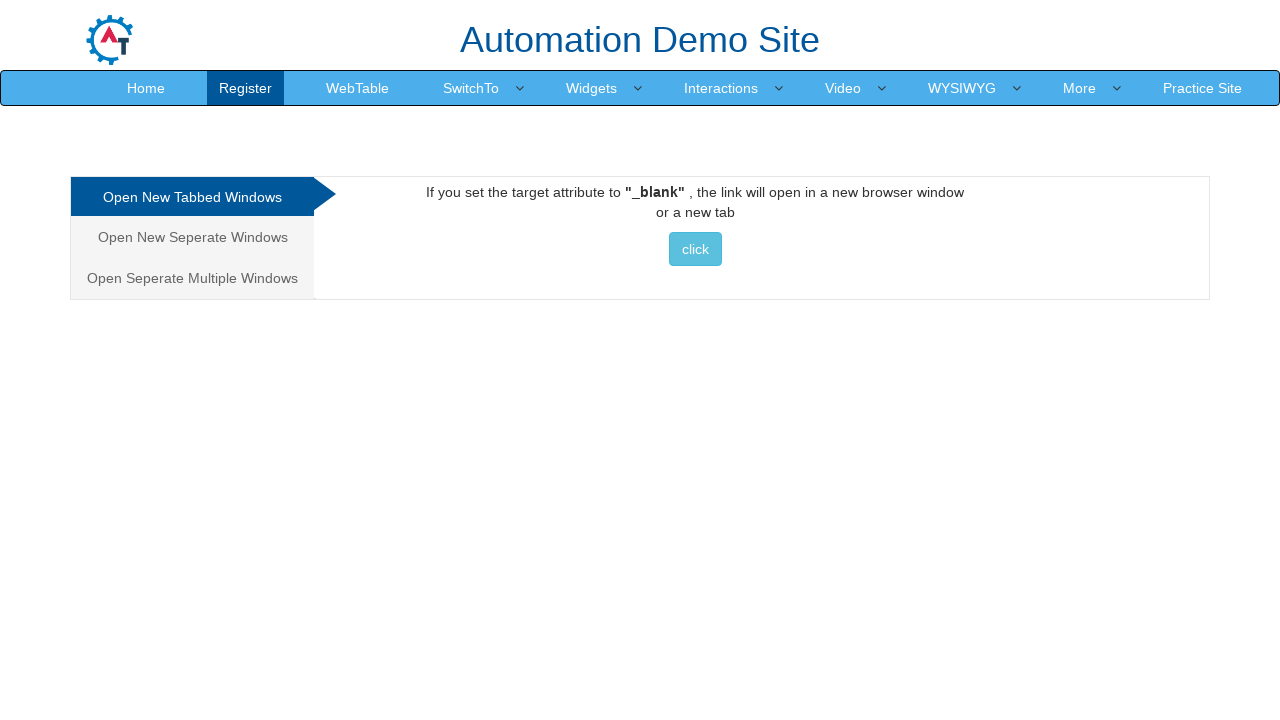

Clicked on 'Open New Seperate Windows' tab at (192, 237) on xpath=//a[normalize-space()='Open New Seperate Windows']
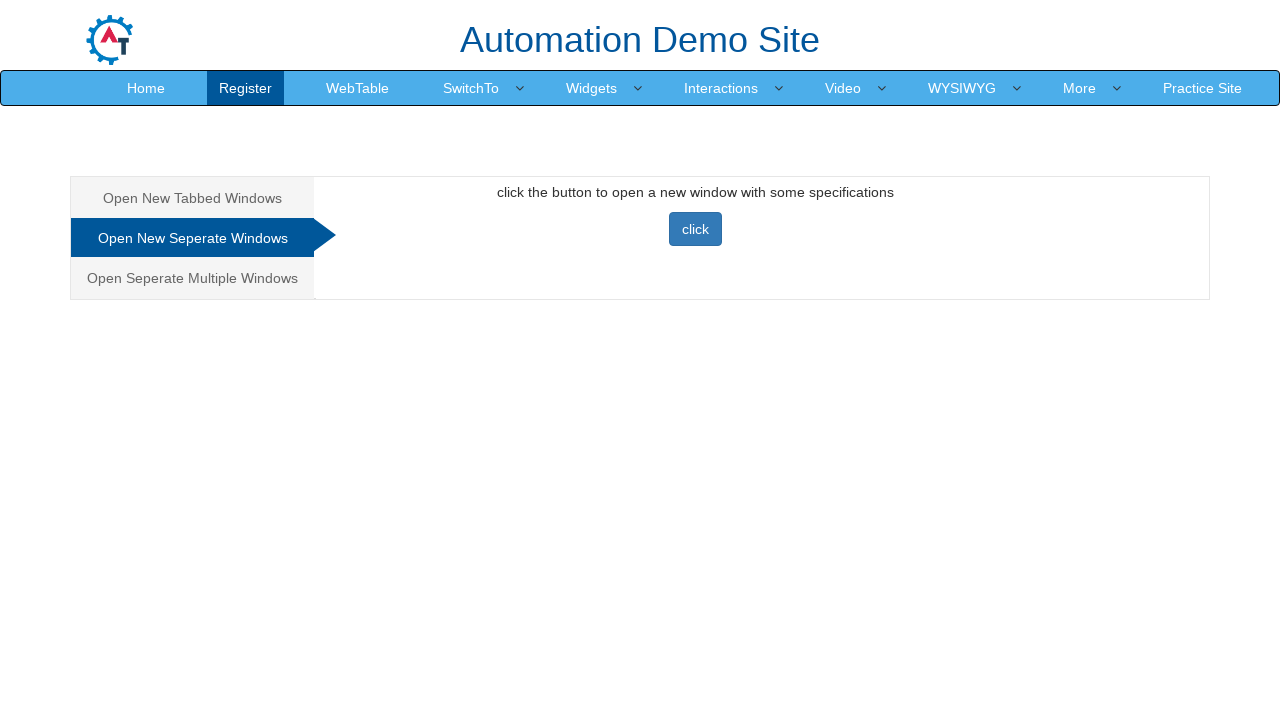

Clicked button to open new window at (695, 229) on xpath=//button[@class='btn btn-primary']
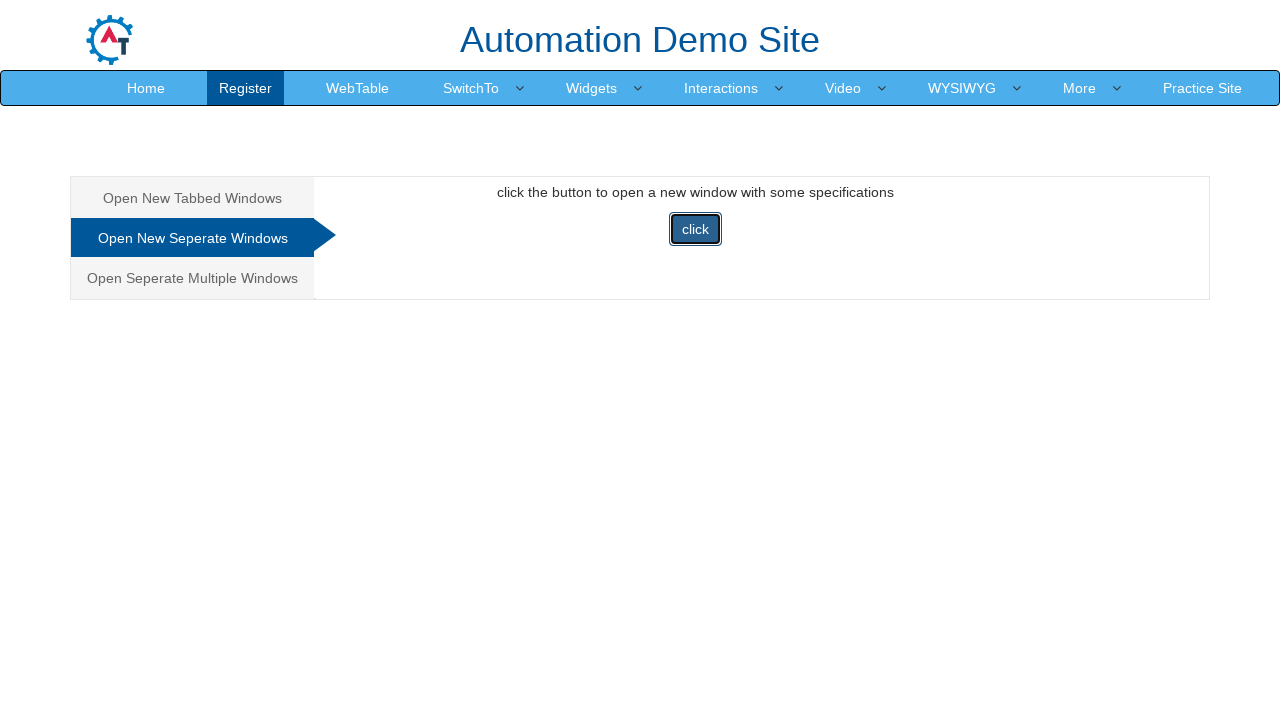

Retrieved all window handles from context
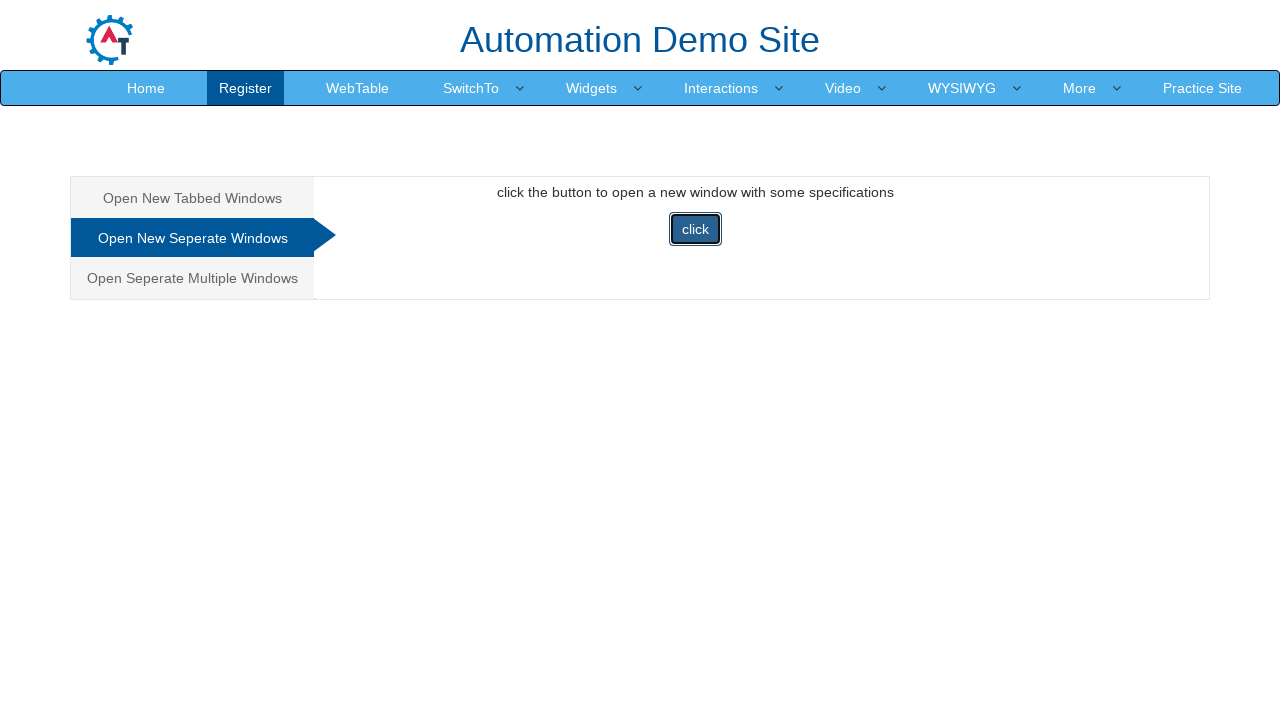

Switched to new window (second page)
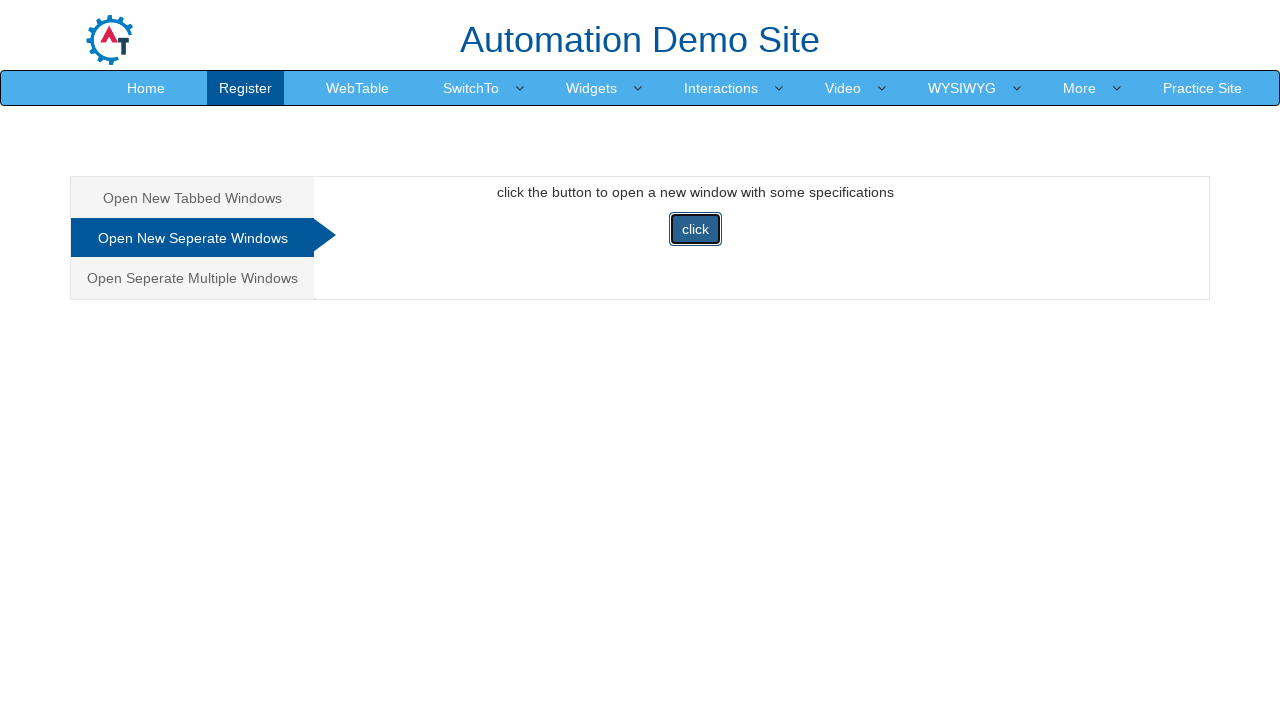

Switched back to original window (first page)
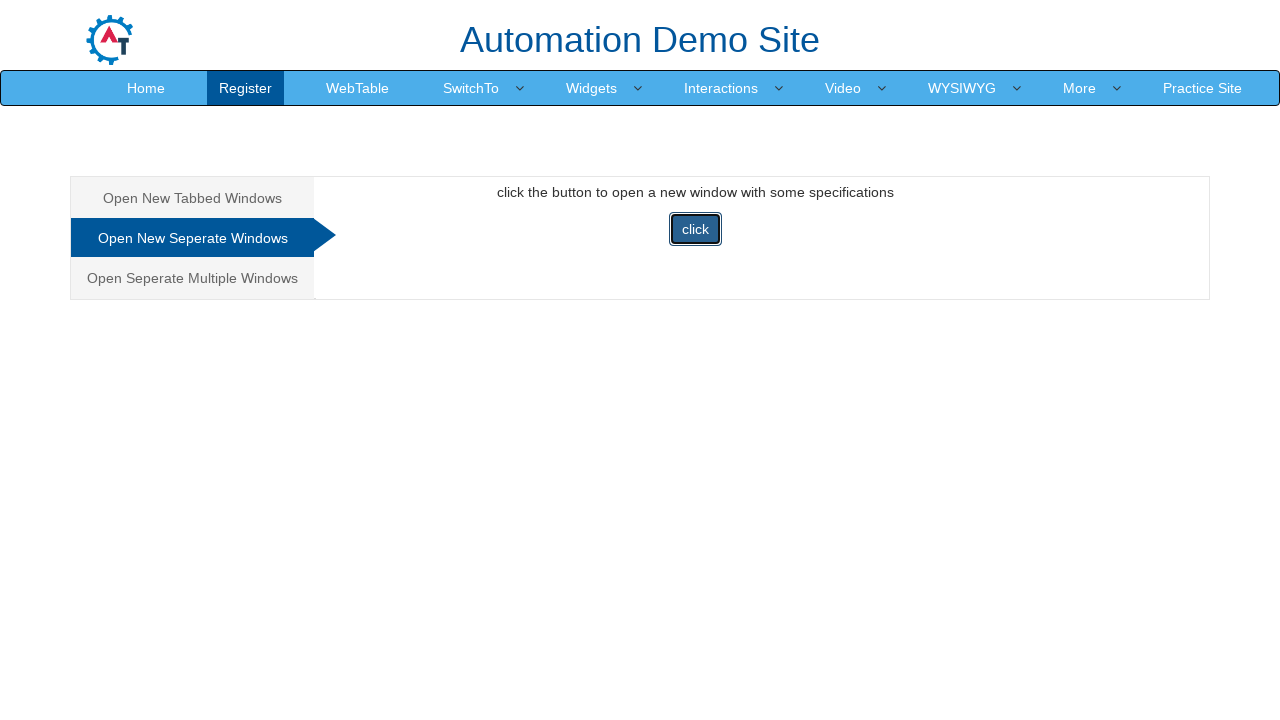

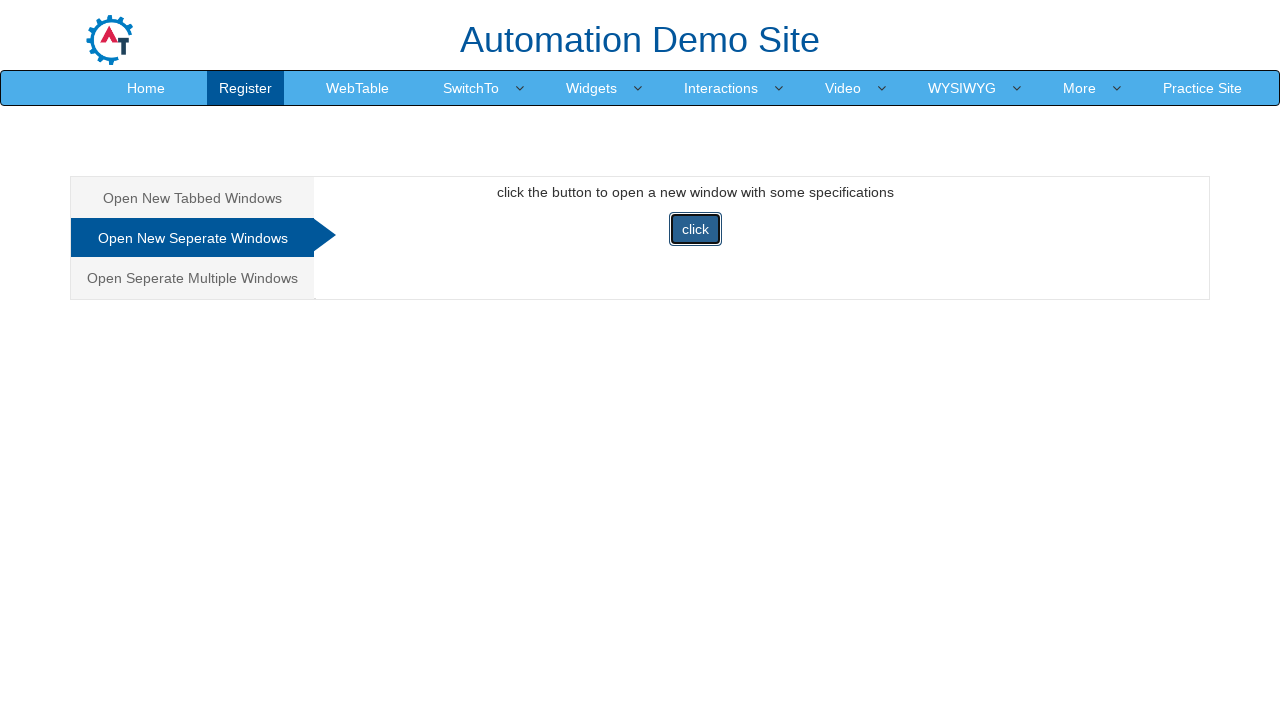